Tests page scrolling functionality by scrolling to the bottom of the page and then back to the top using JavaScript execution

Starting URL: https://www.selenium.dev/selenium/web/scrolling_tests/frame_with_nested_scrolling_frame_out_of_view.html

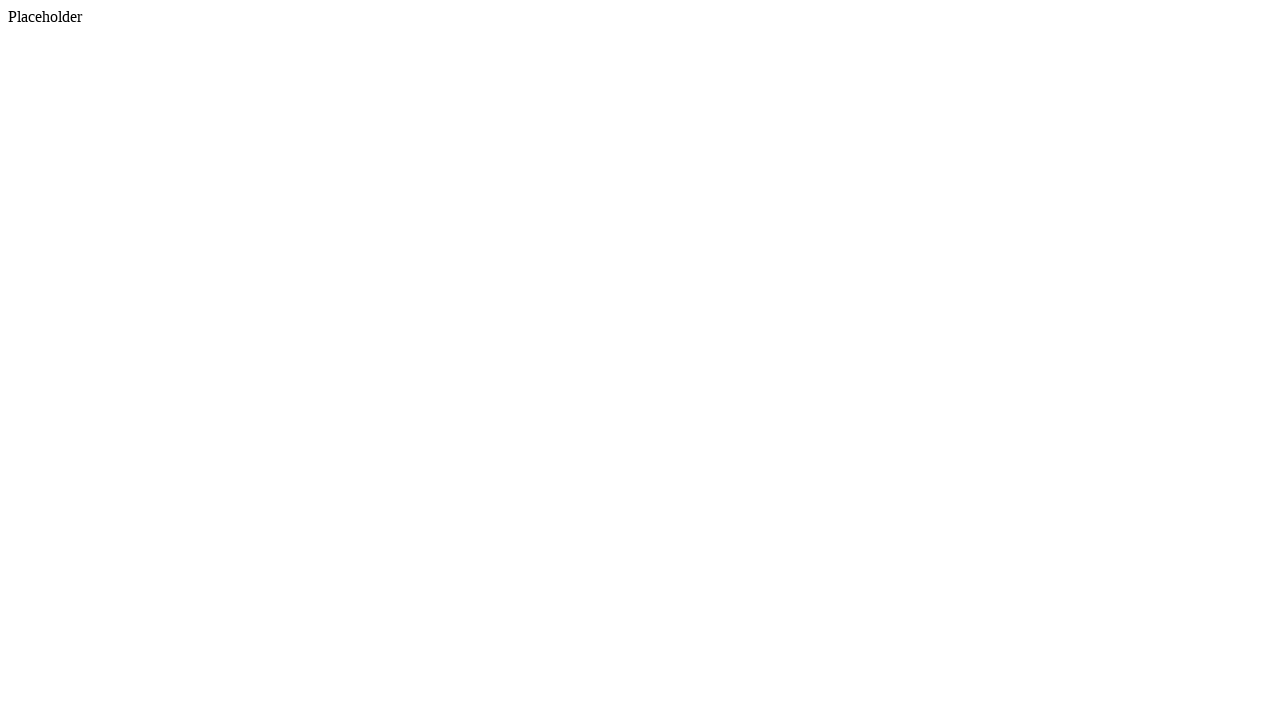

Navigated to scrolling test page
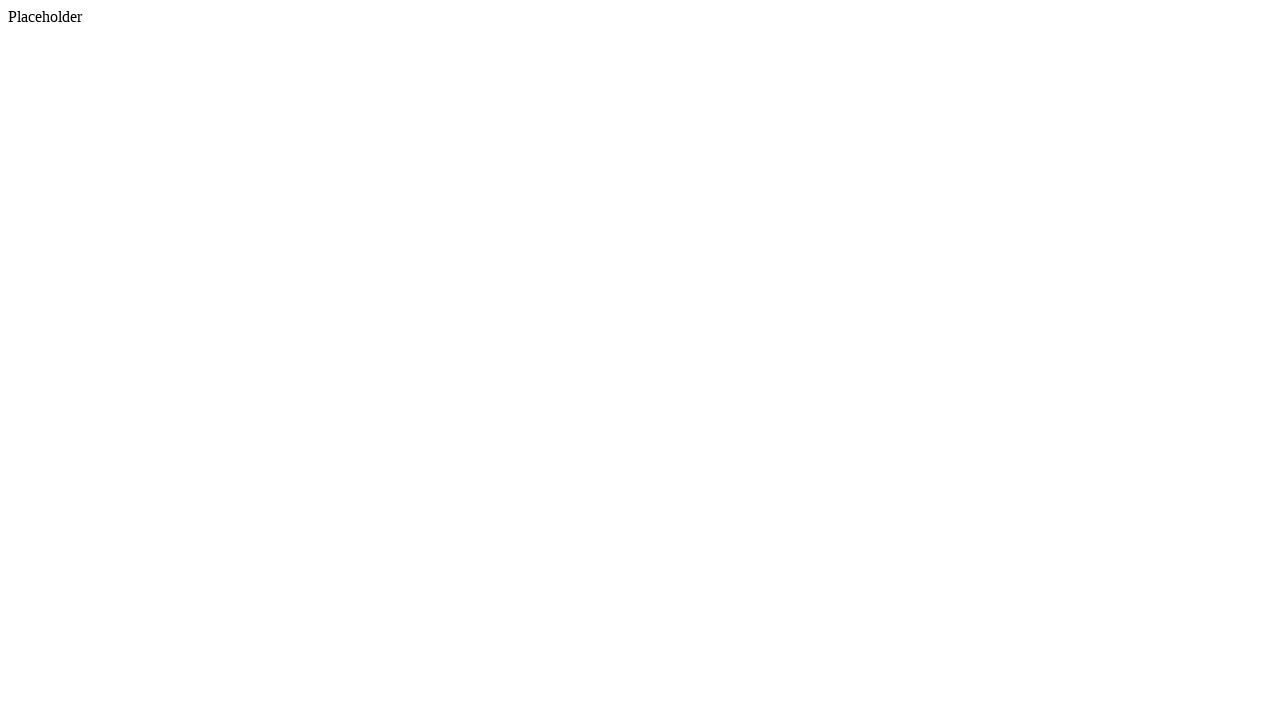

Scrolled to the bottom of the page
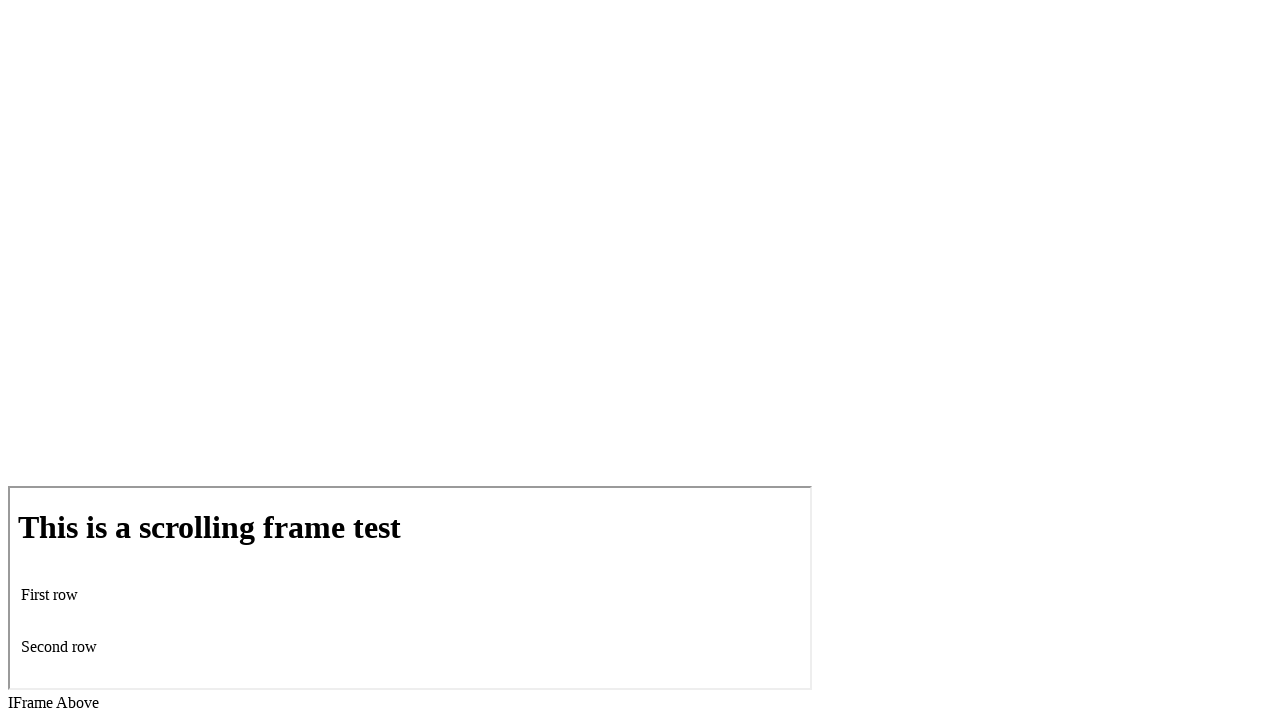

Waited for scroll animation to complete
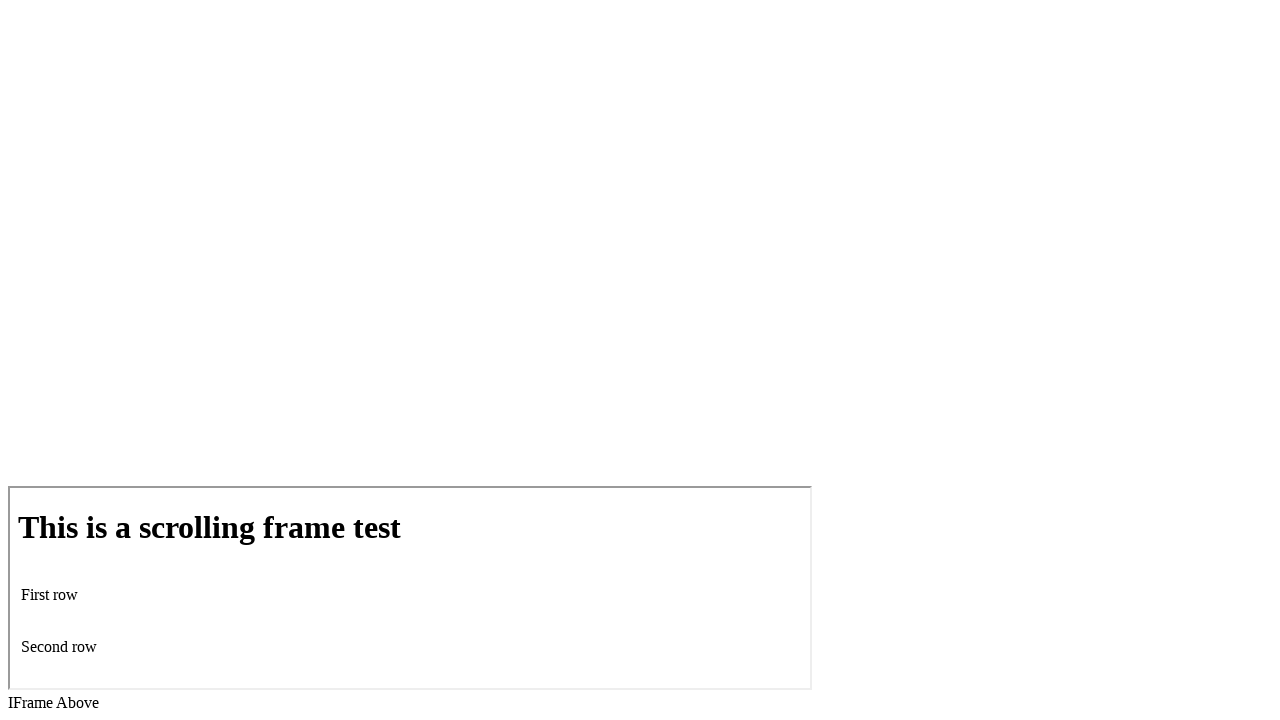

Scrolled back to the top of the page
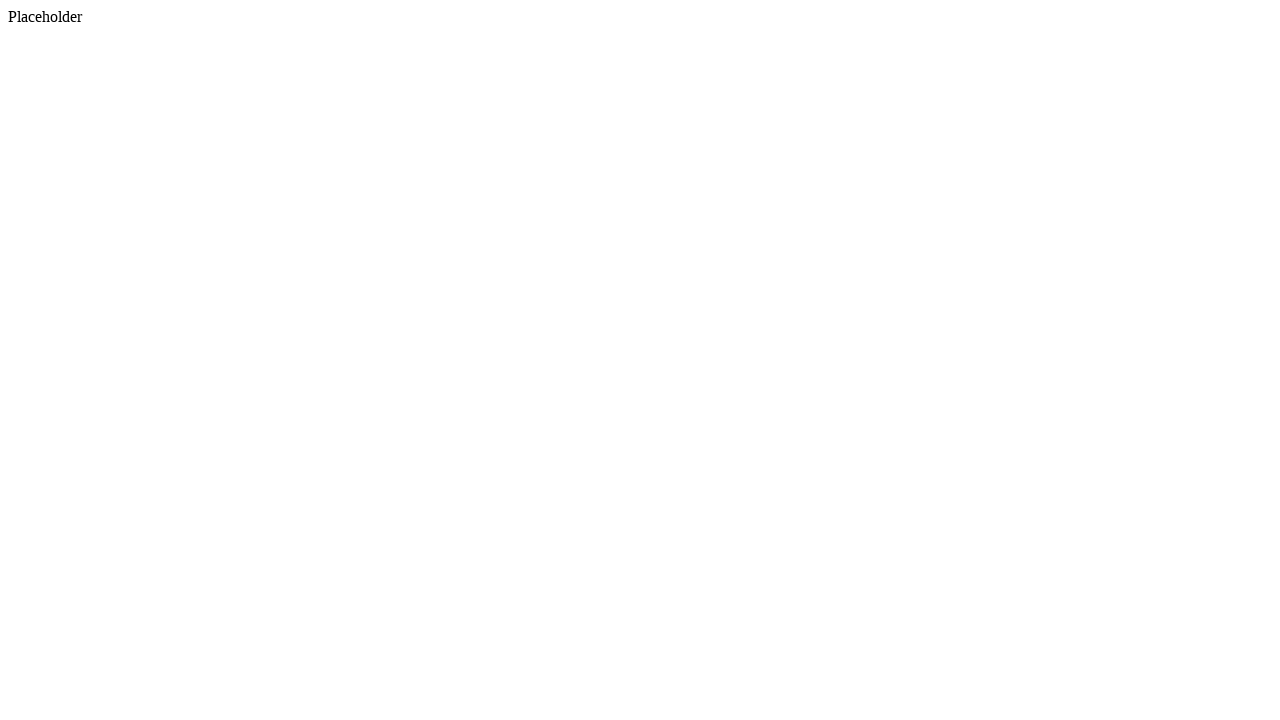

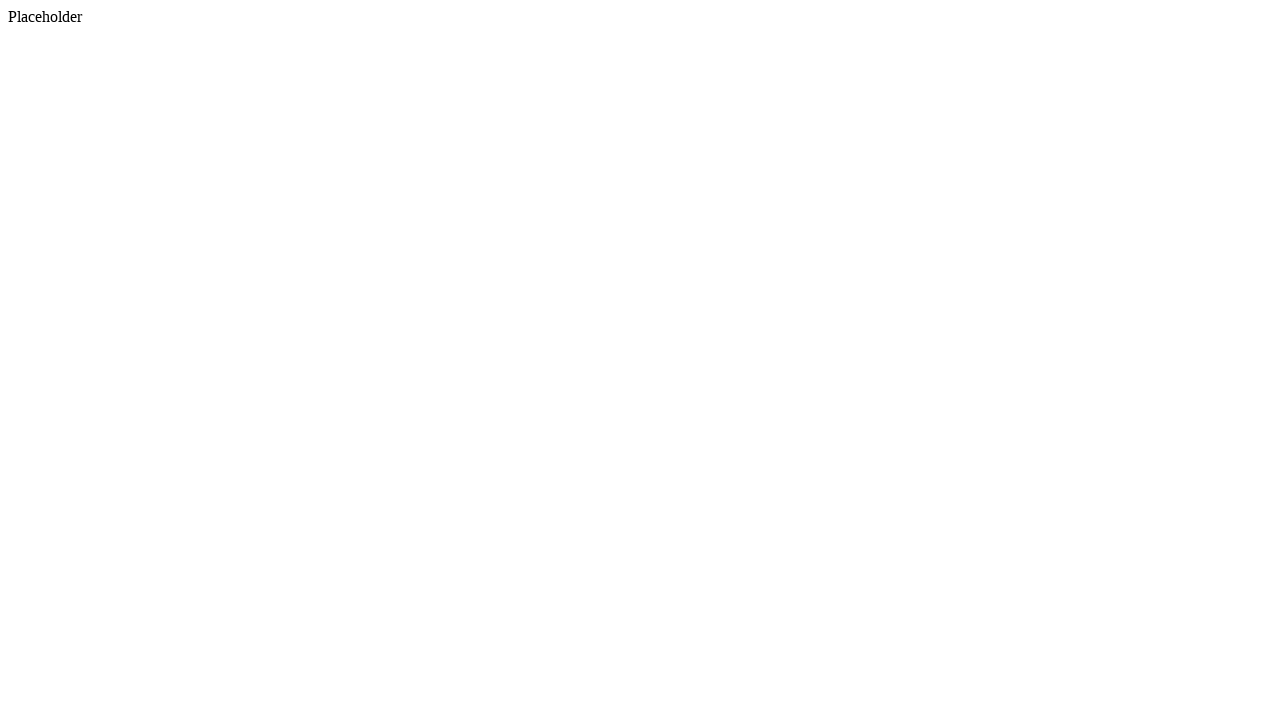